Tests form interaction by extracting a custom attribute value from an element, calculating a mathematical result based on that value, filling an input field with the result, checking two checkboxes, and submitting the form.

Starting URL: http://suninjuly.github.io/get_attribute.html

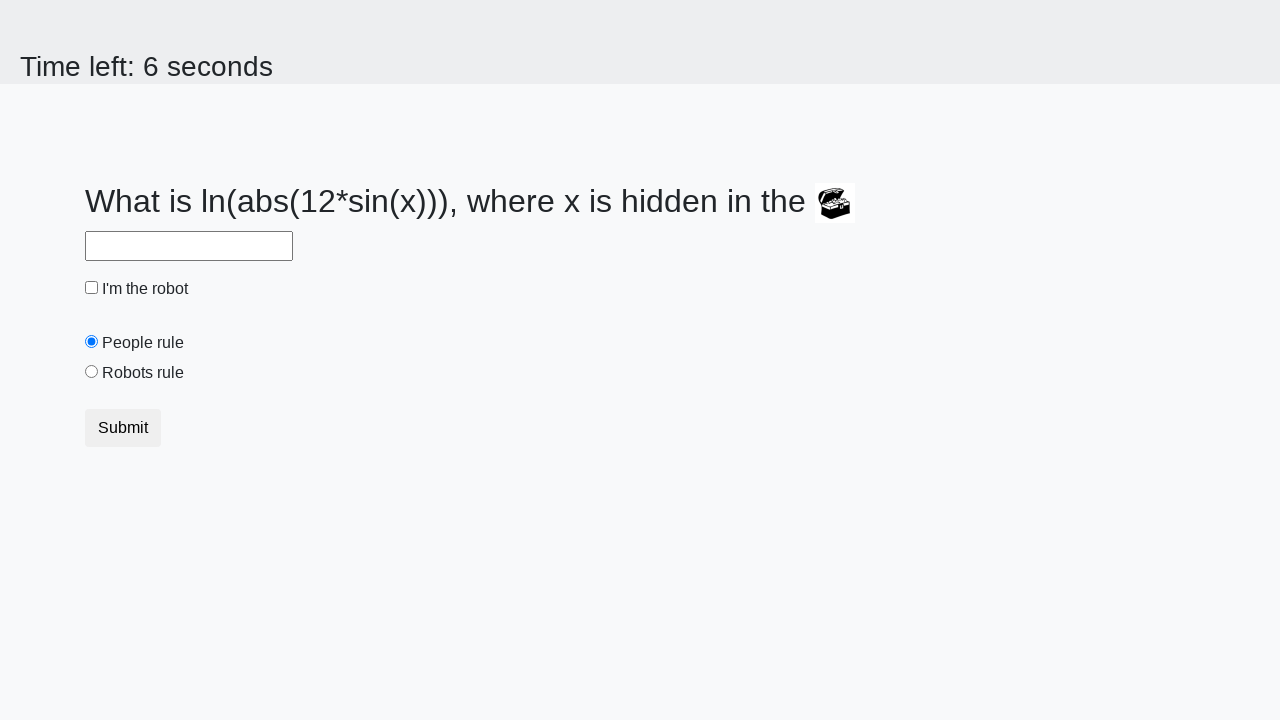

Located treasure element with custom attribute
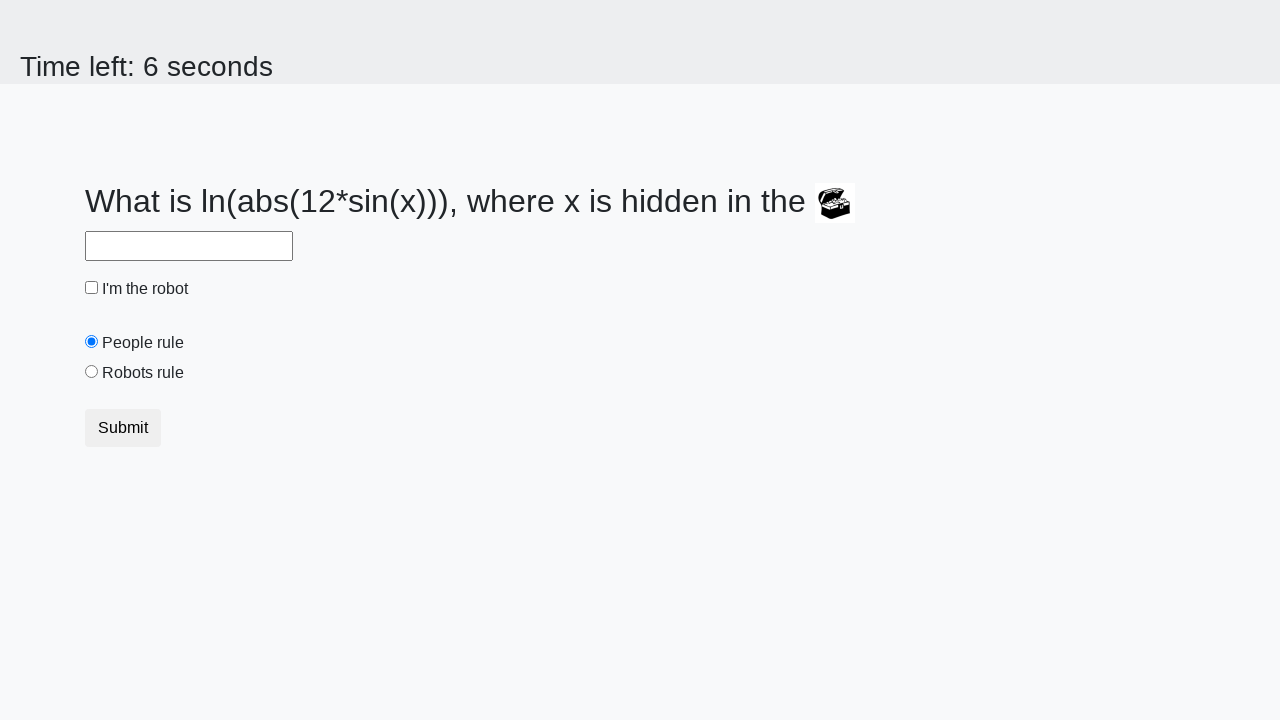

Extracted custom attribute valuex = 949
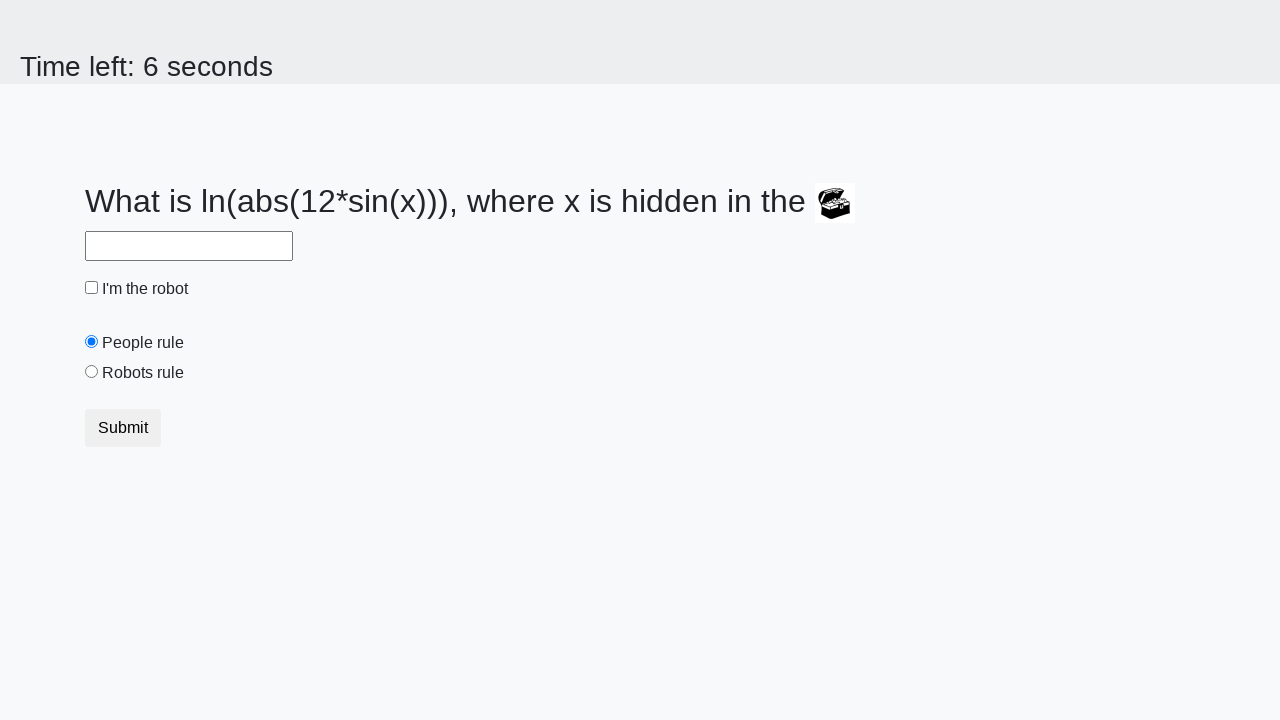

Calculated mathematical result: 1.0441529622183405
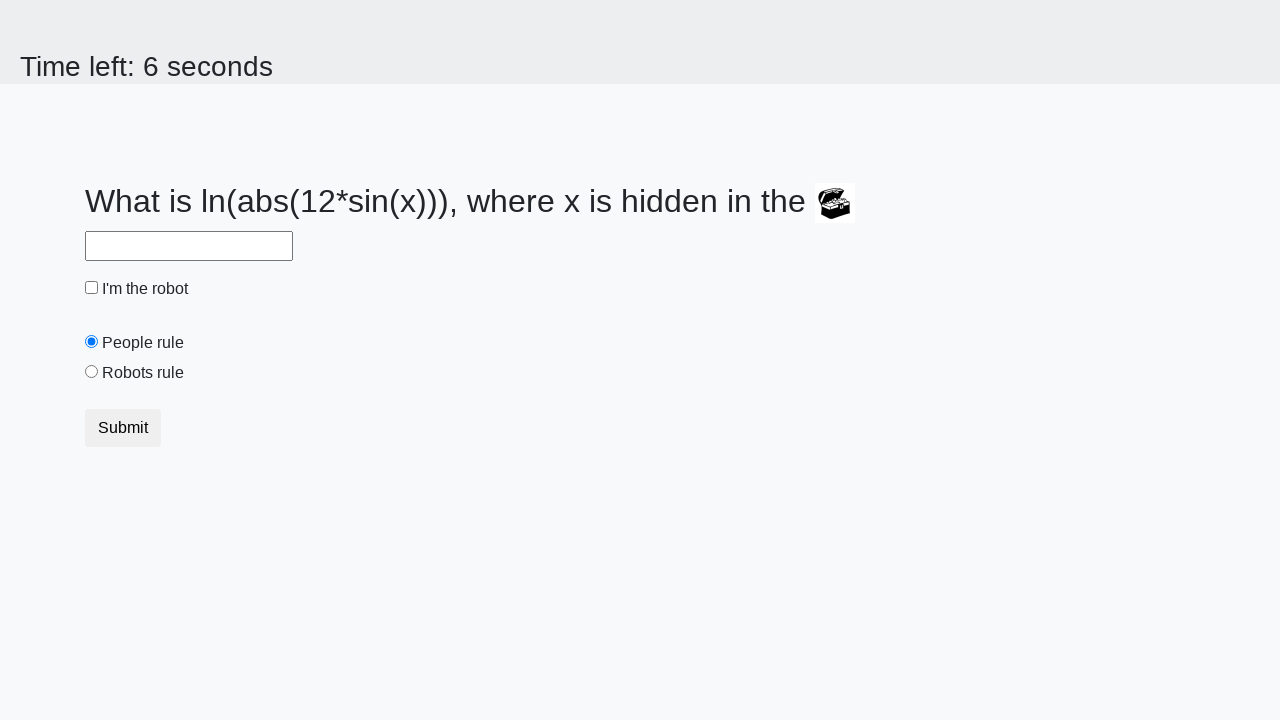

Filled answer field with calculated value 1.0441529622183405 on #answer
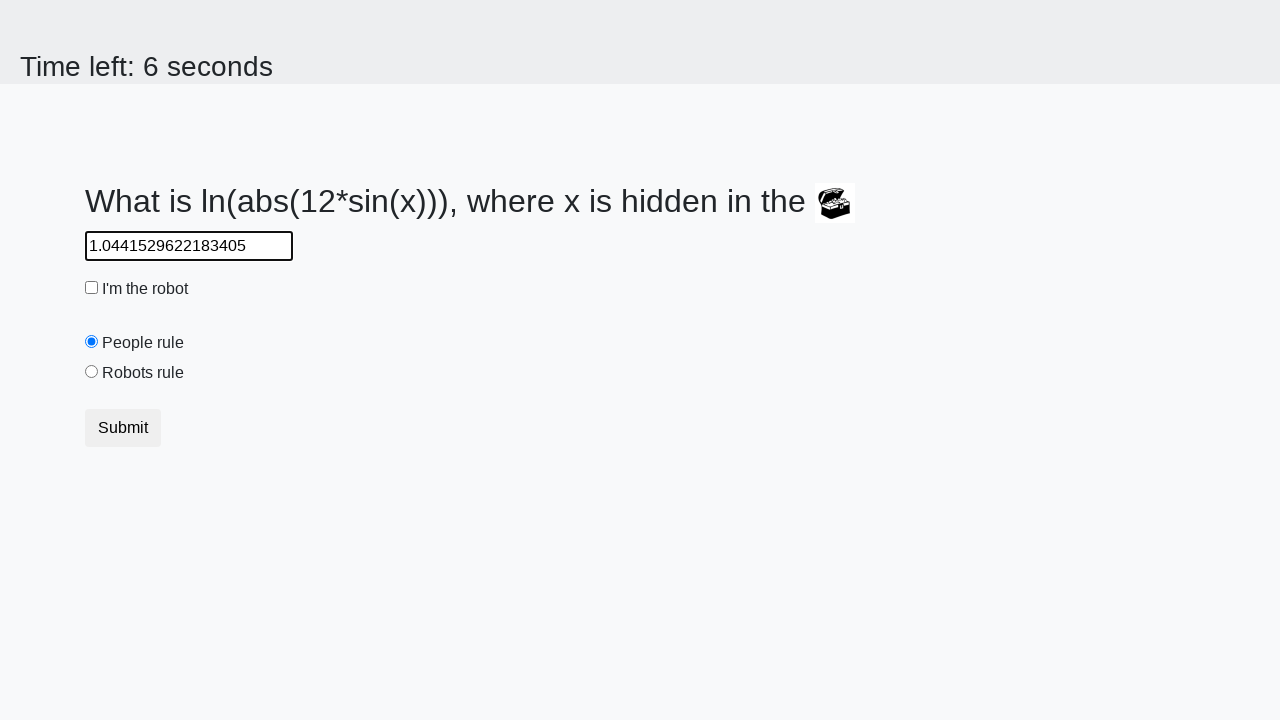

Checked the robot checkbox at (92, 288) on #robotCheckbox
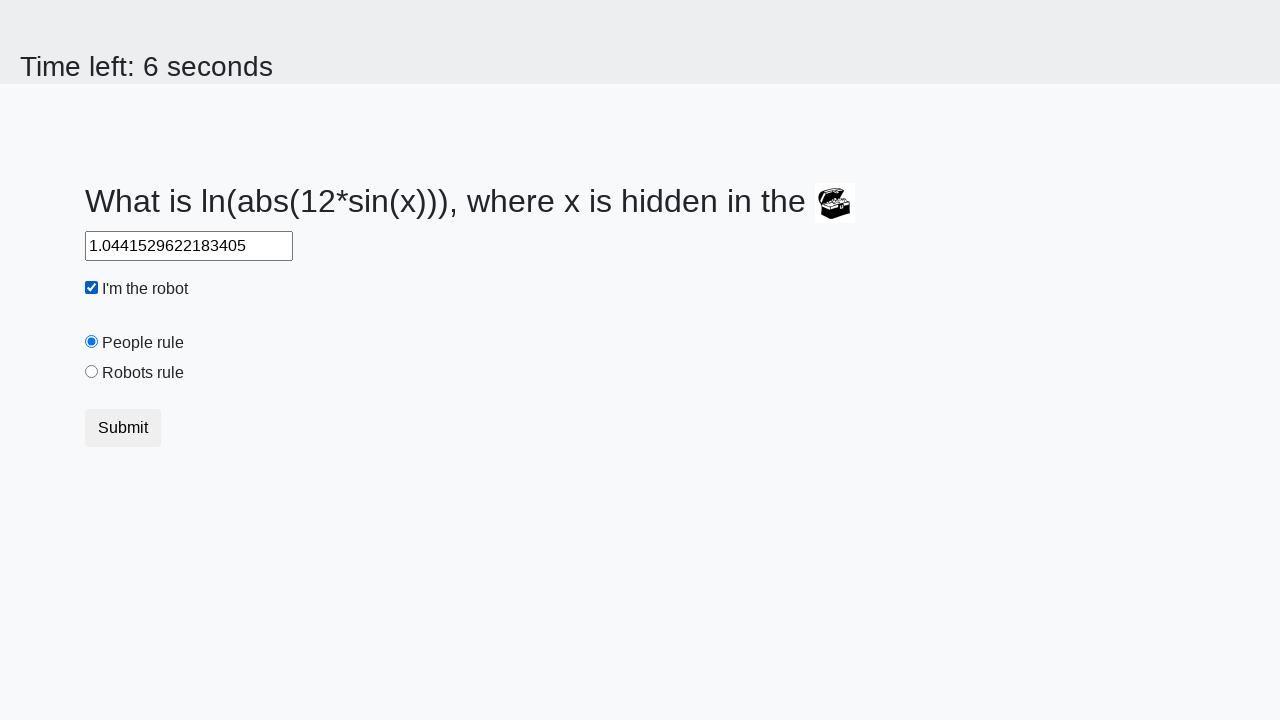

Checked the robots rule checkbox at (92, 372) on #robotsRule
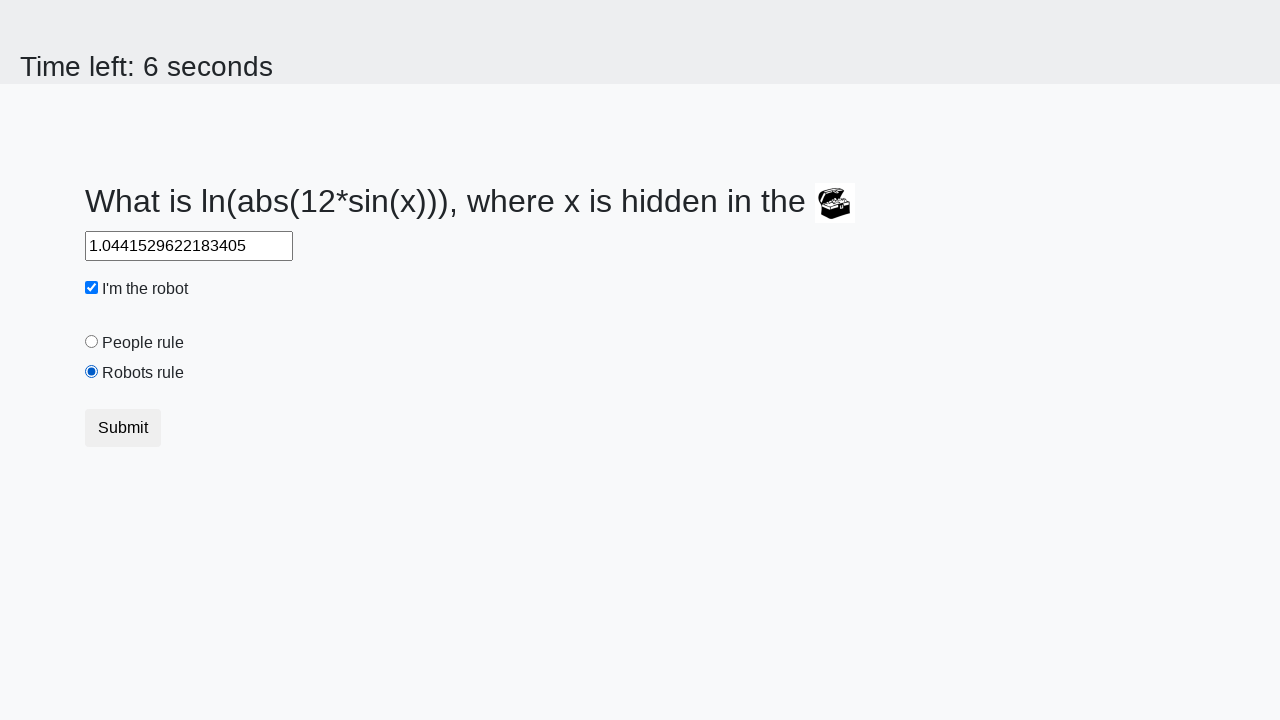

Submitted the form by clicking submit button at (123, 428) on button.btn
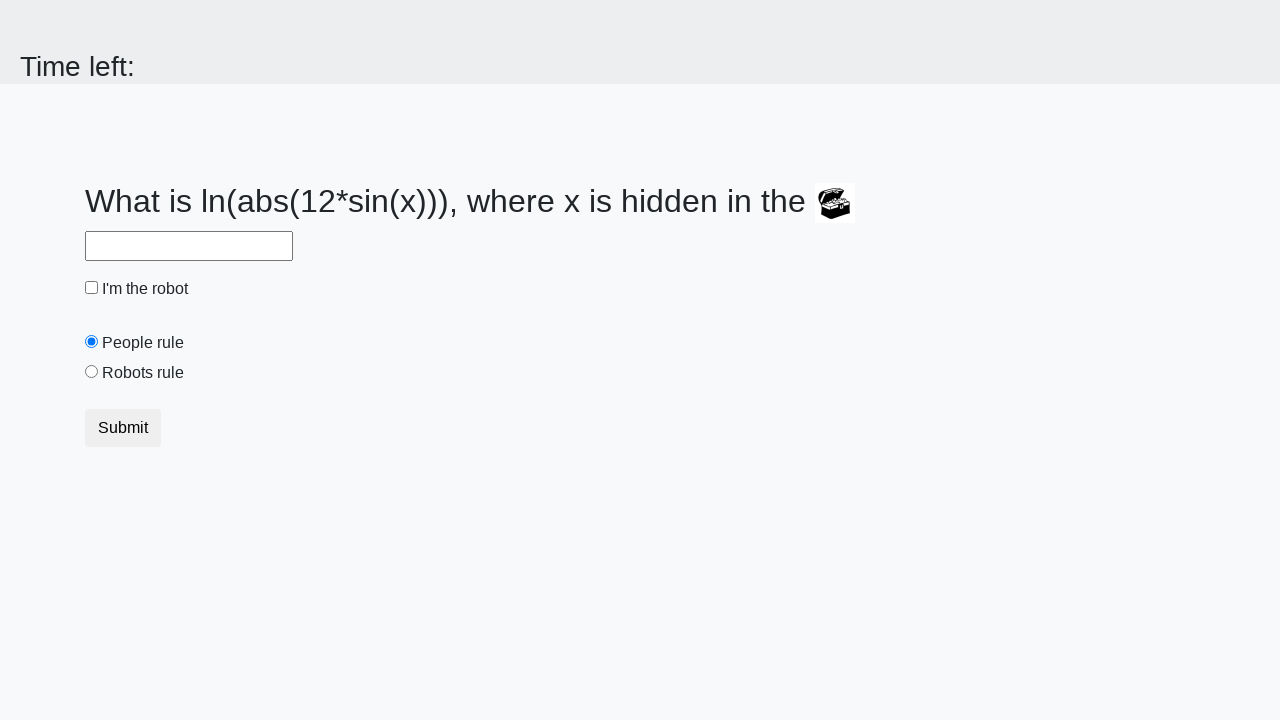

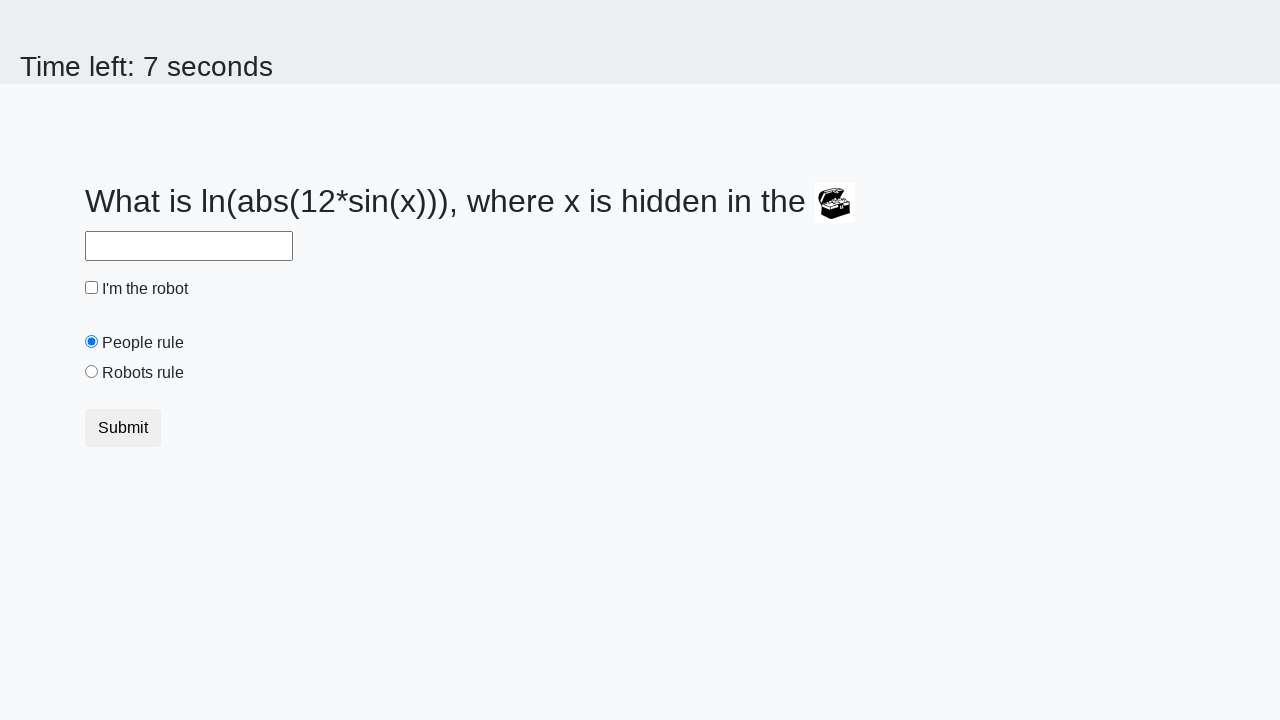